Tests window handling by clicking a help link that opens in a new window, switching to the new window, closing it, and returning to the main window

Starting URL: http://accounts.google.com/signup

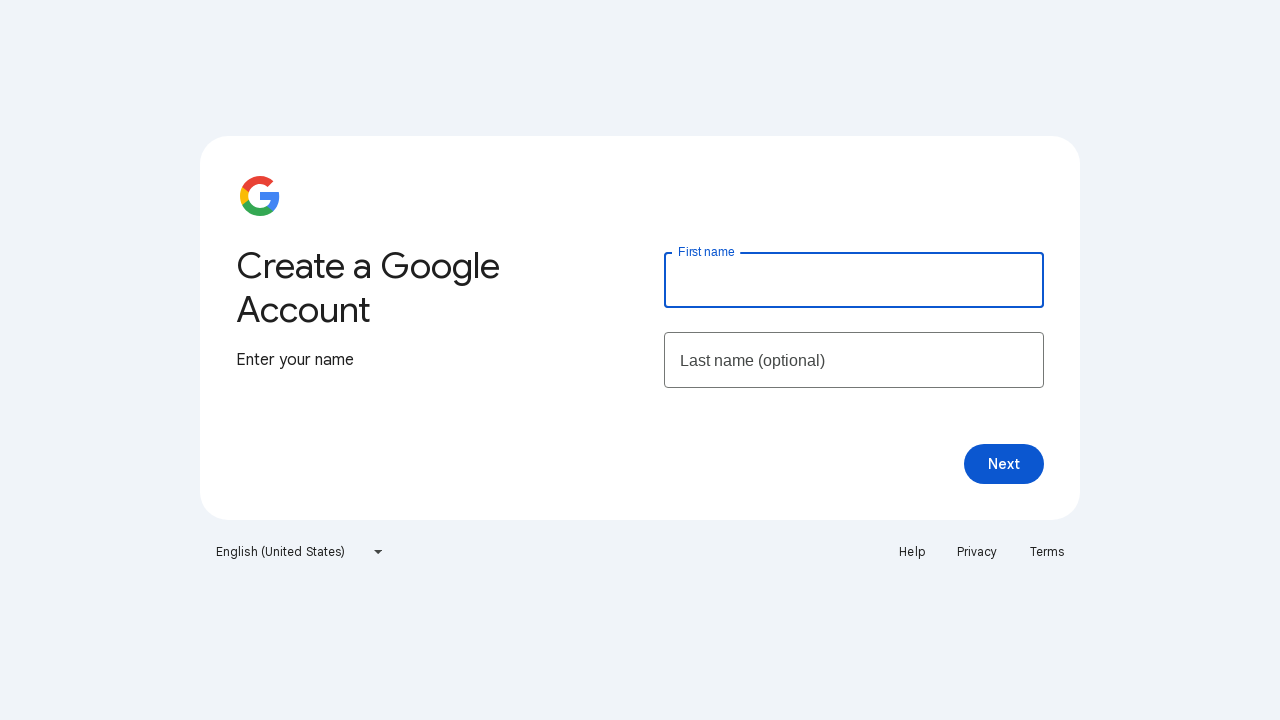

Clicked Help link to open new window at (912, 552) on a:text('Help')
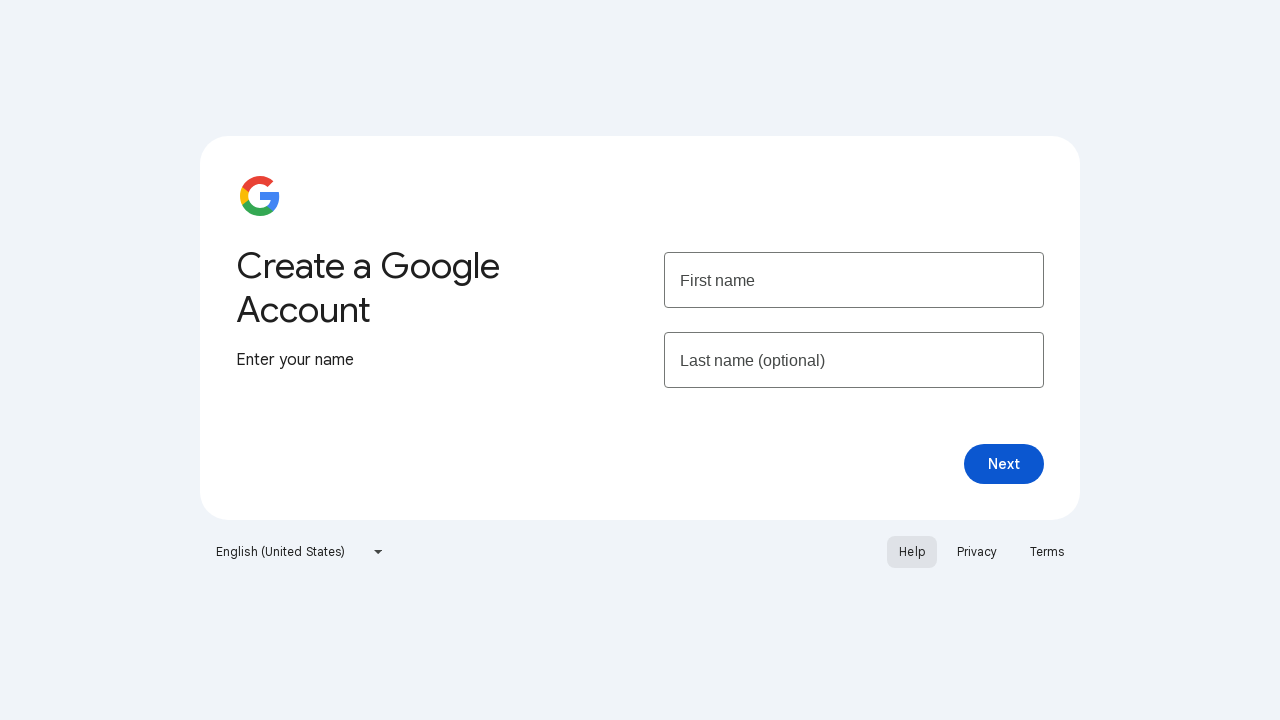

New window/page opened and captured
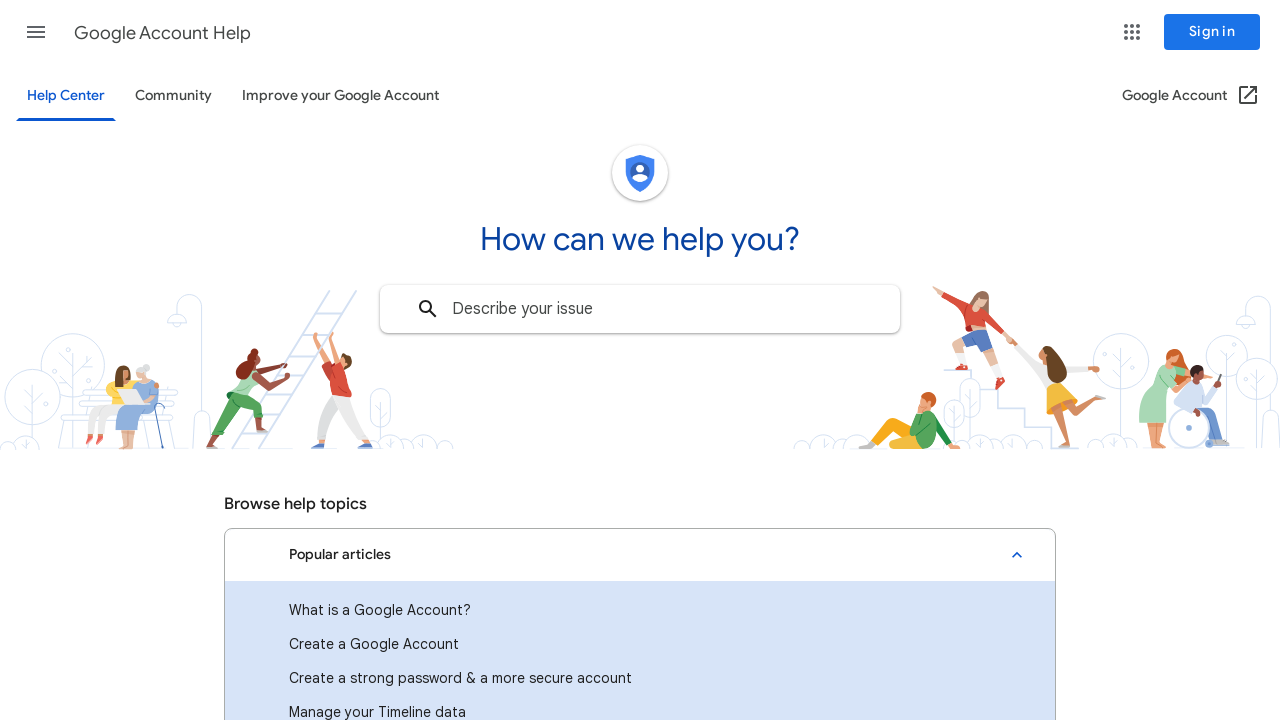

New window loaded completely
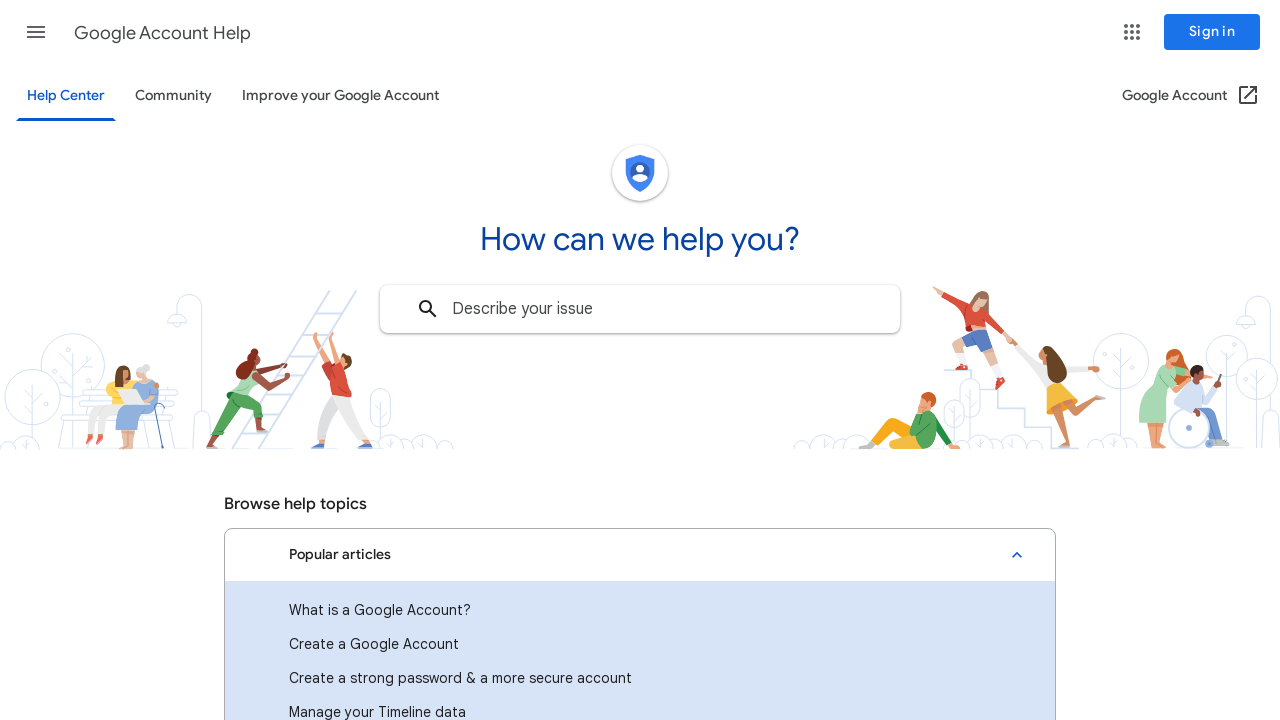

Closed the new window
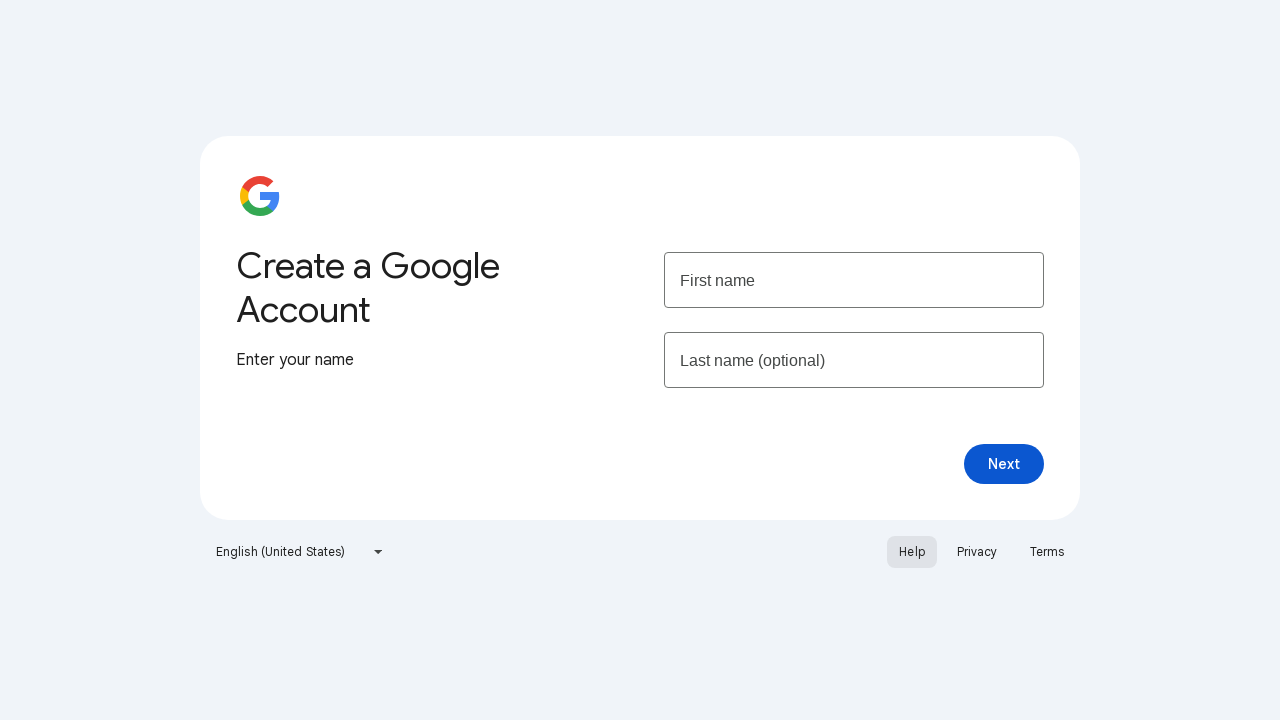

Clicked Help link again on main window at (912, 552) on a:text('Help')
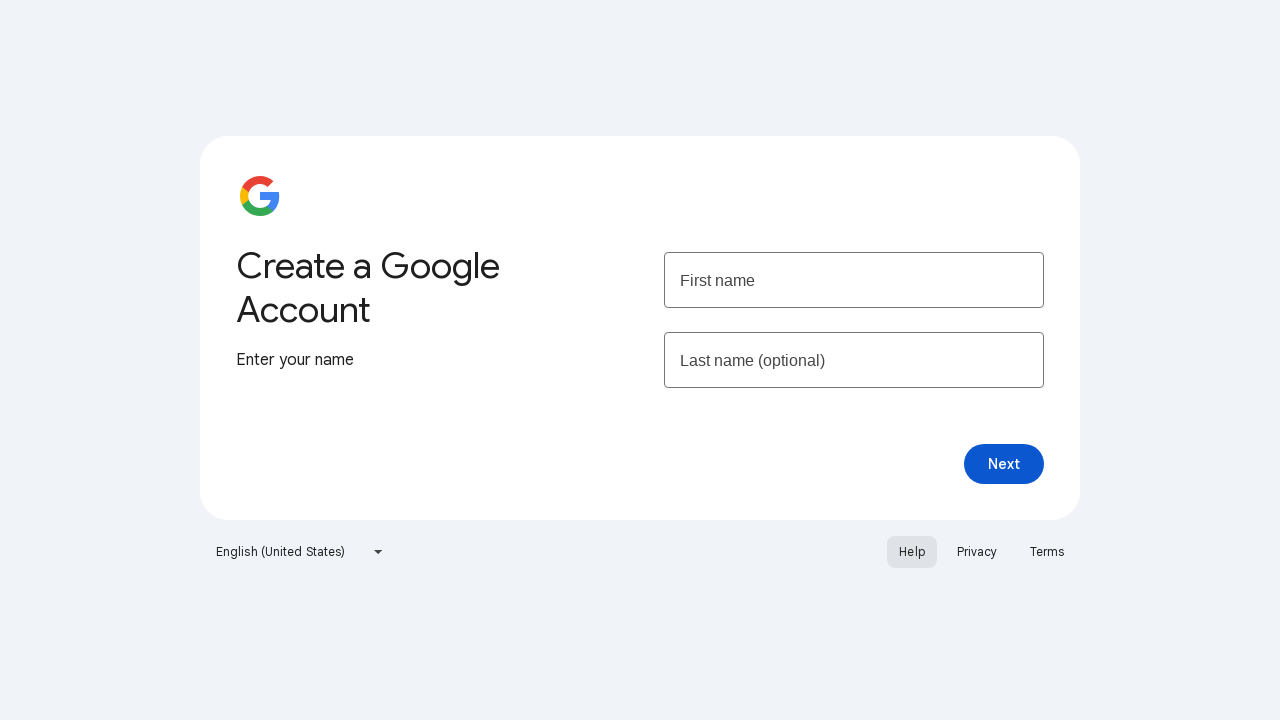

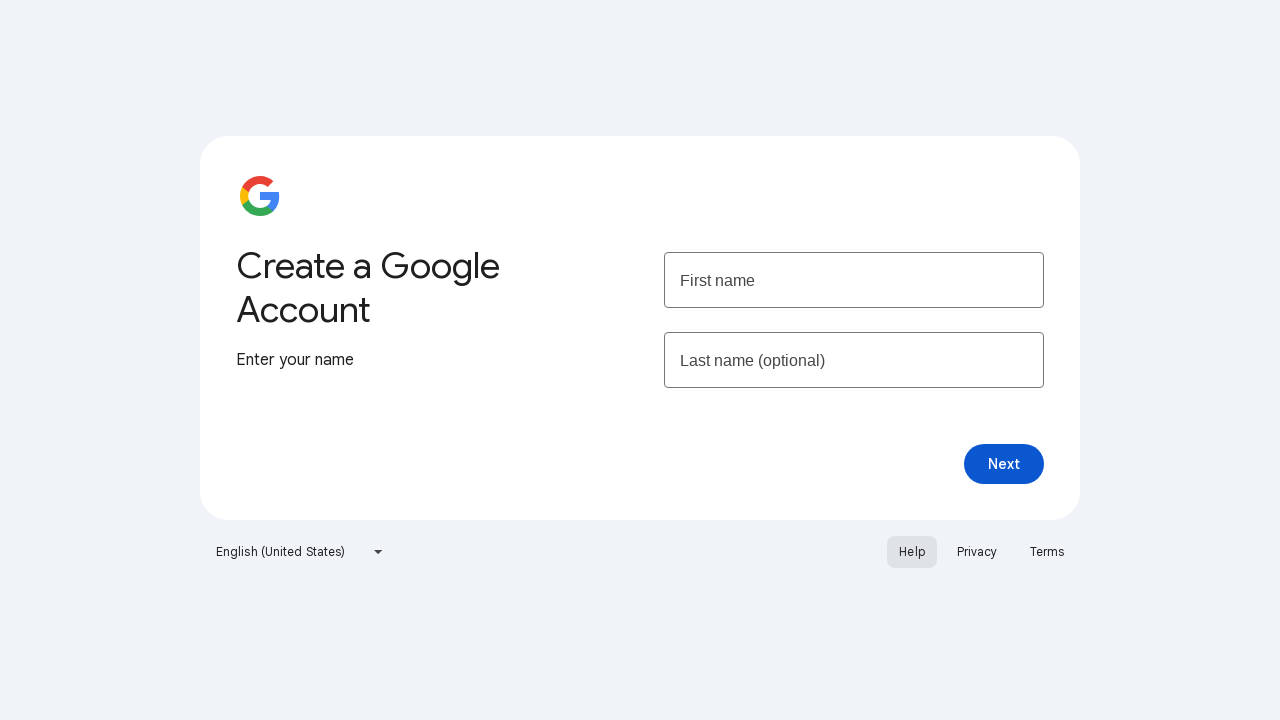